Tests implicit wait functionality by clicking a button that triggers an element to appear, then filling a text field with a name

Starting URL: https://www.hyrtutorials.com/p/waits-demo.html

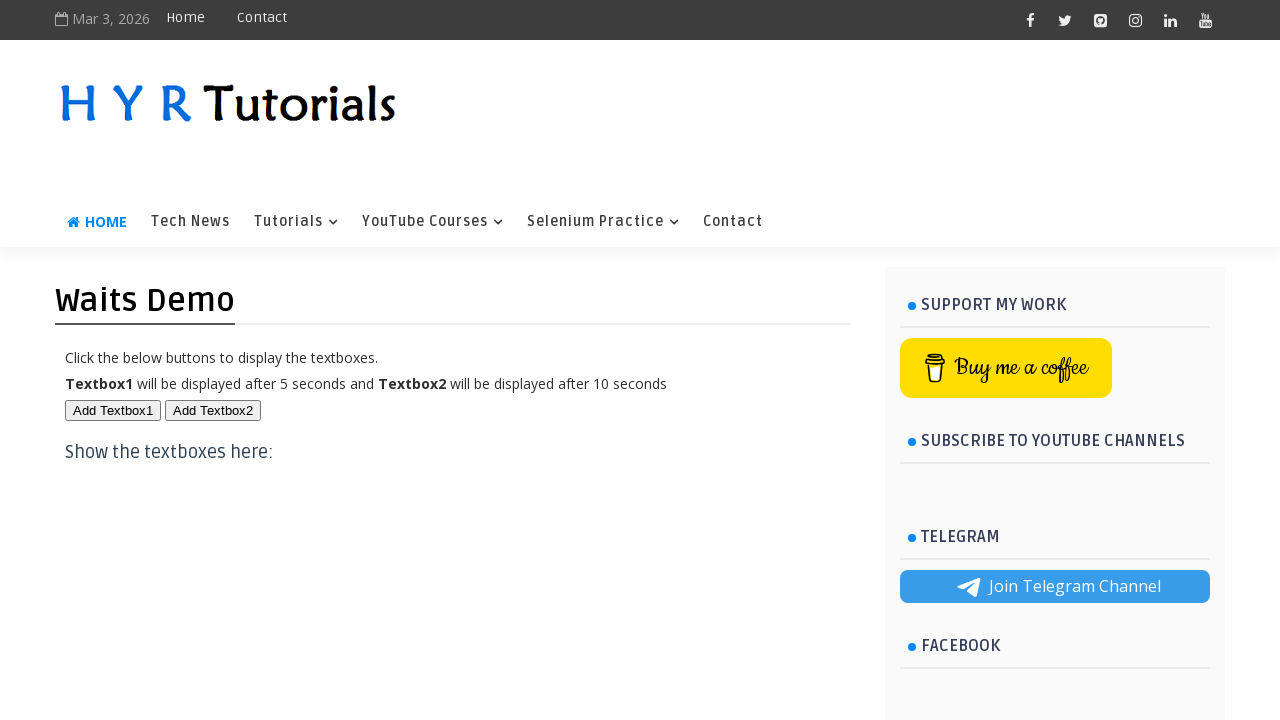

Clicked button to trigger element appearance at (113, 410) on #btn1
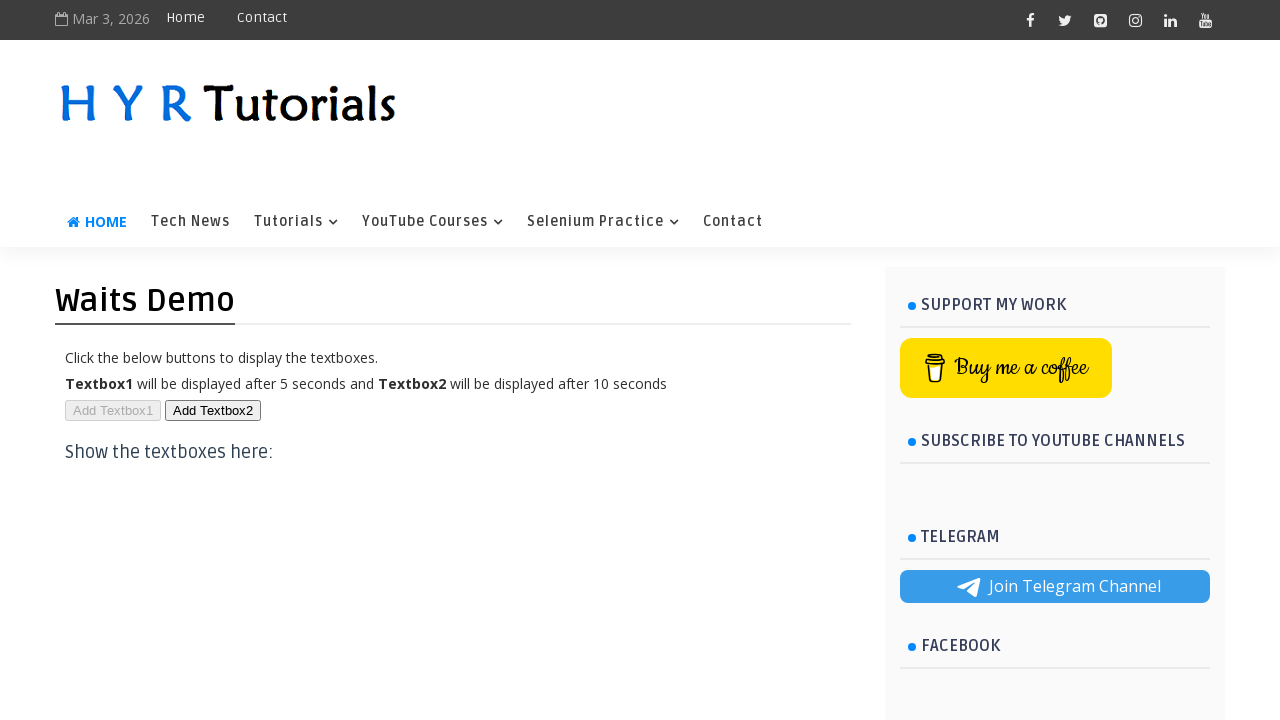

Filled text field with name 'Shubham' after implicit wait on #txt1
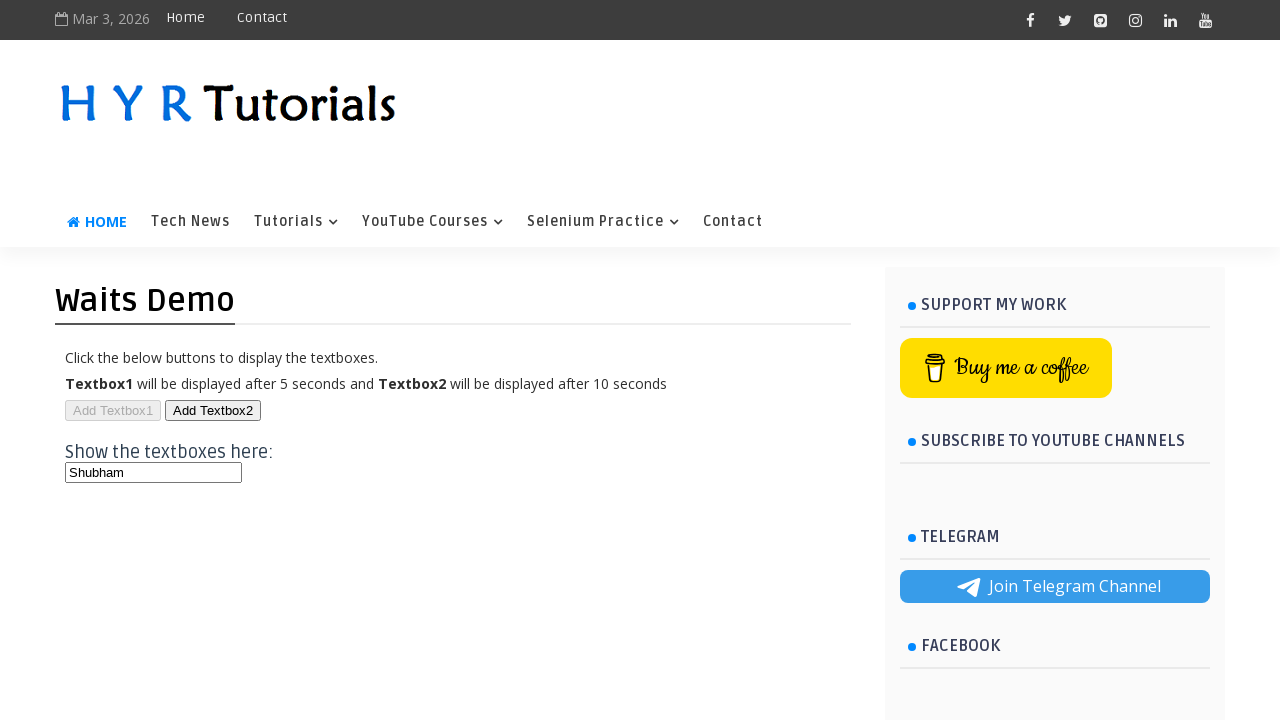

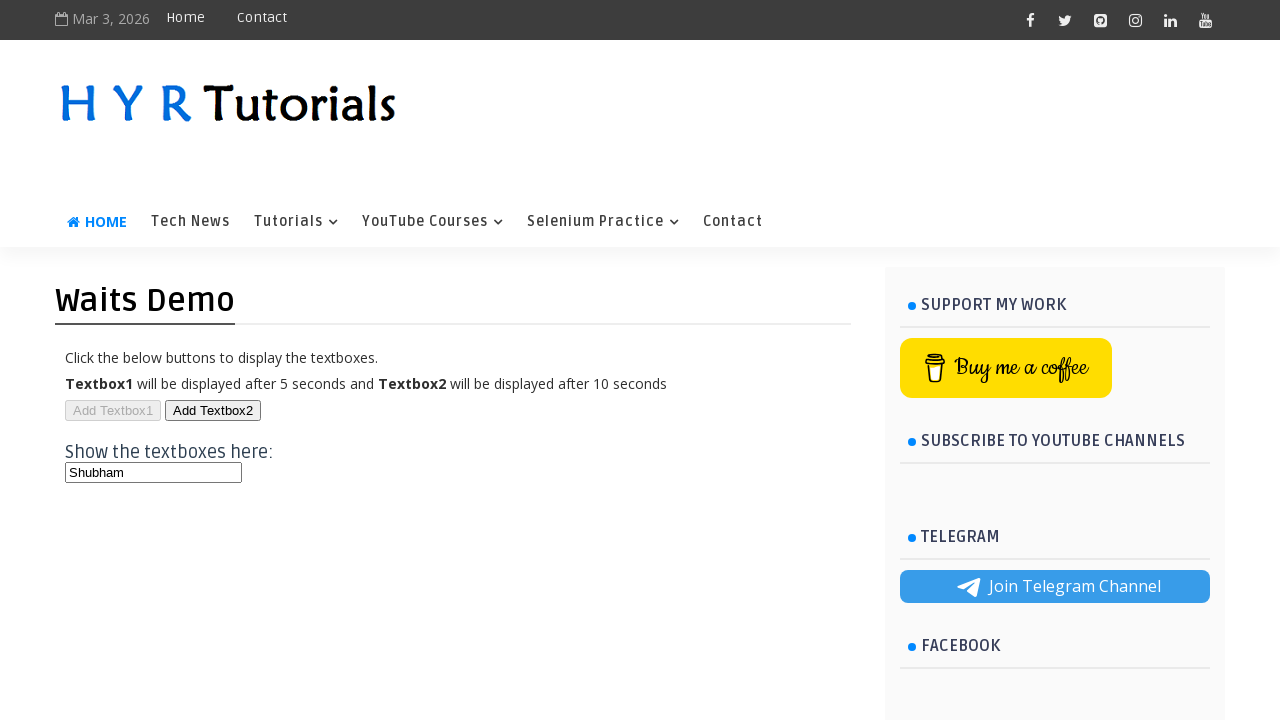